Calculates the sum of two numbers displayed on the page, selects the result from a dropdown menu, and submits the form

Starting URL: http://suninjuly.github.io/selects1.html

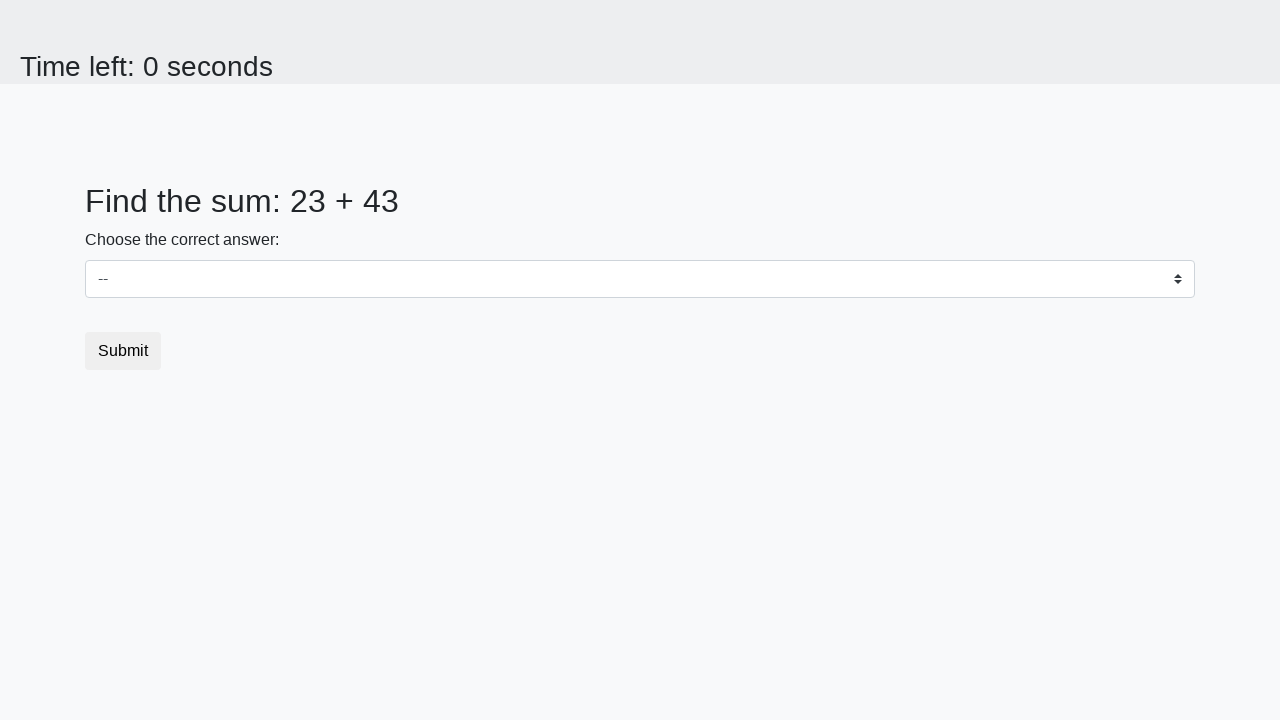

Retrieved first number from page
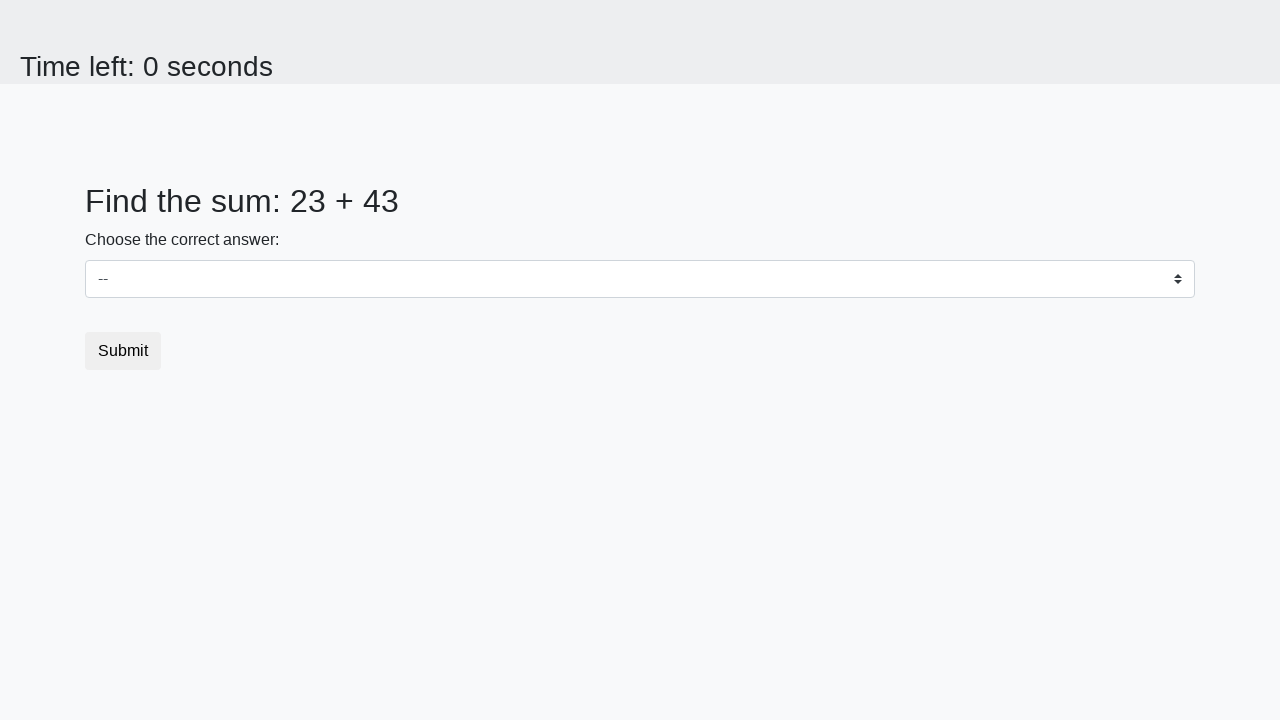

Retrieved second number from page
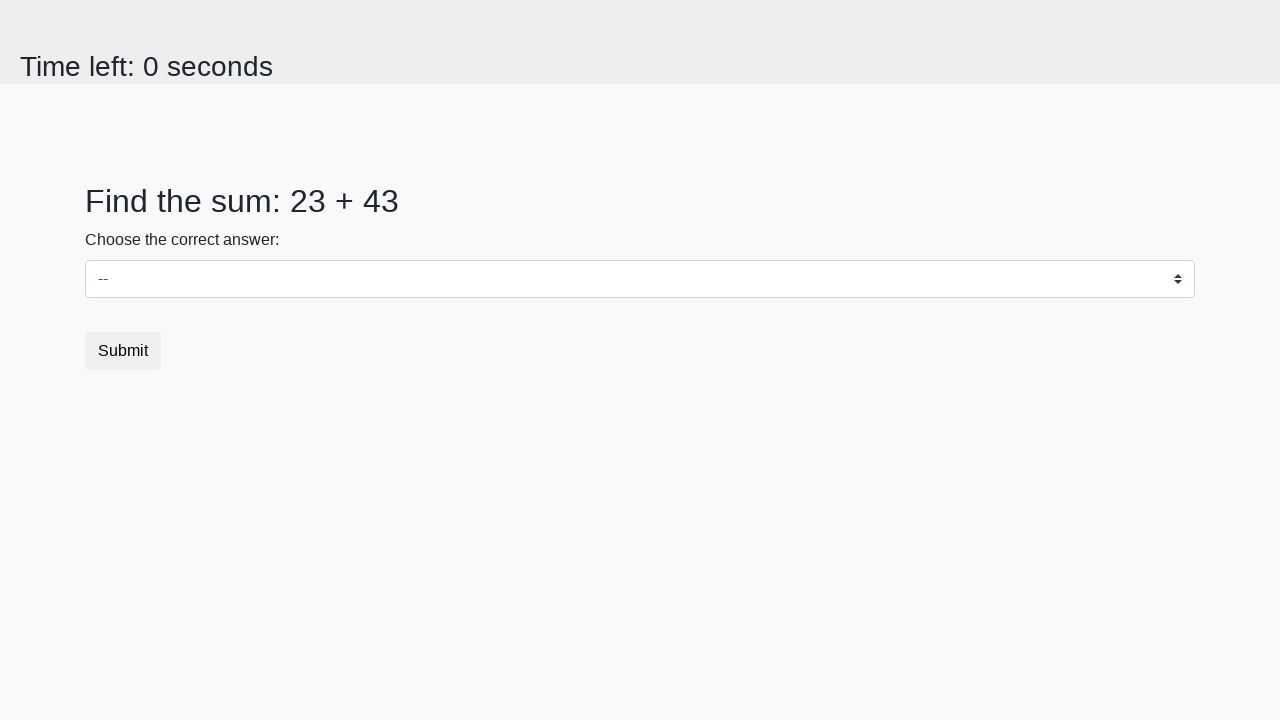

Calculated sum: 23 + 43 = 66
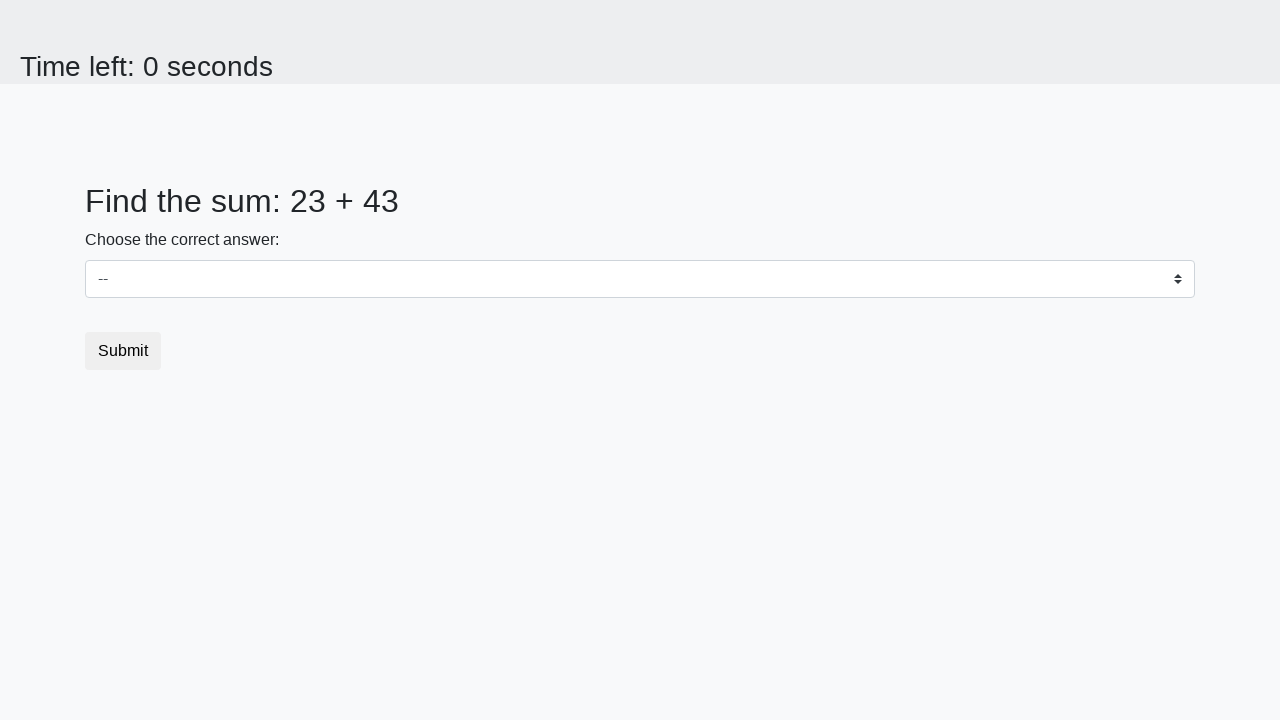

Selected sum value '66' from dropdown menu on select
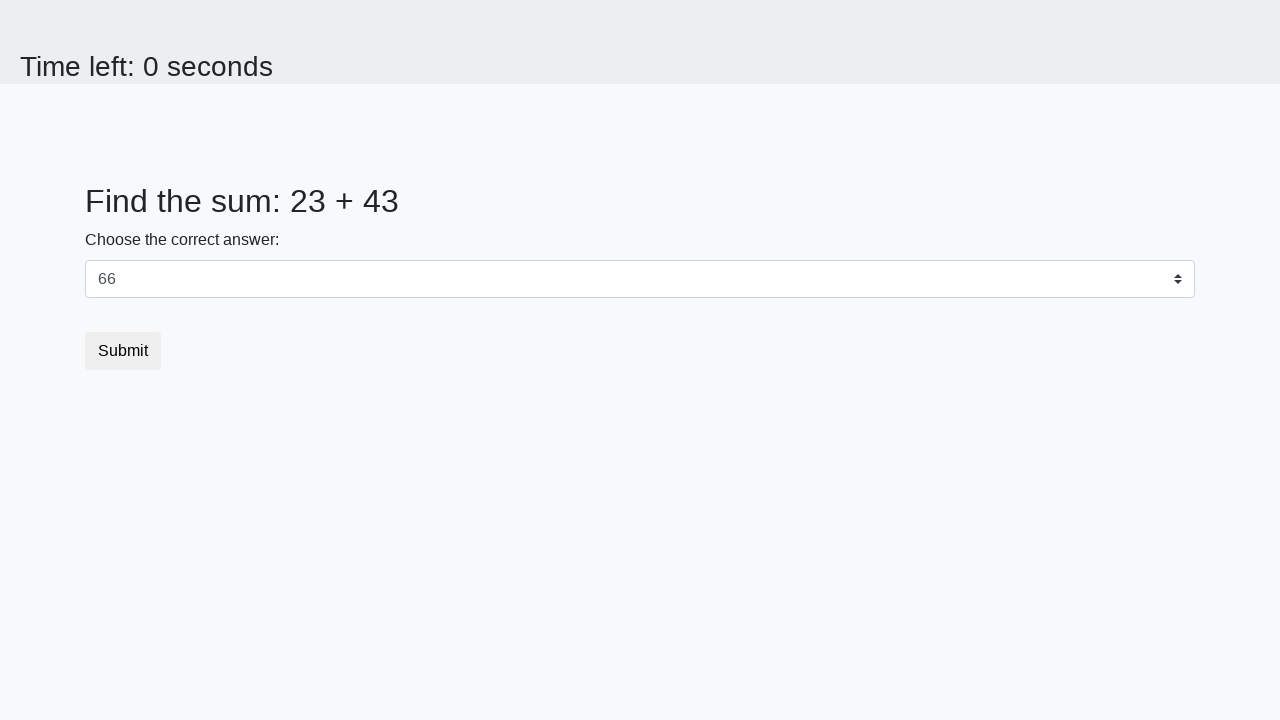

Clicked submit button to submit form at (123, 351) on button.btn
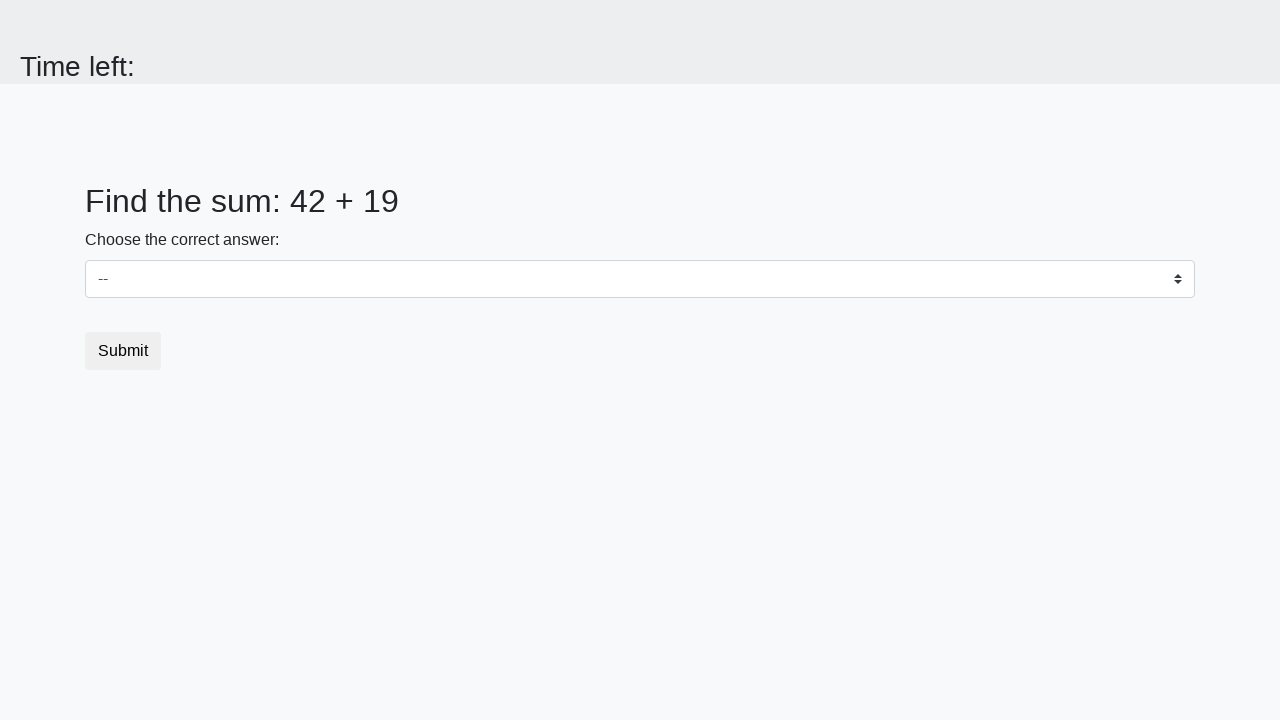

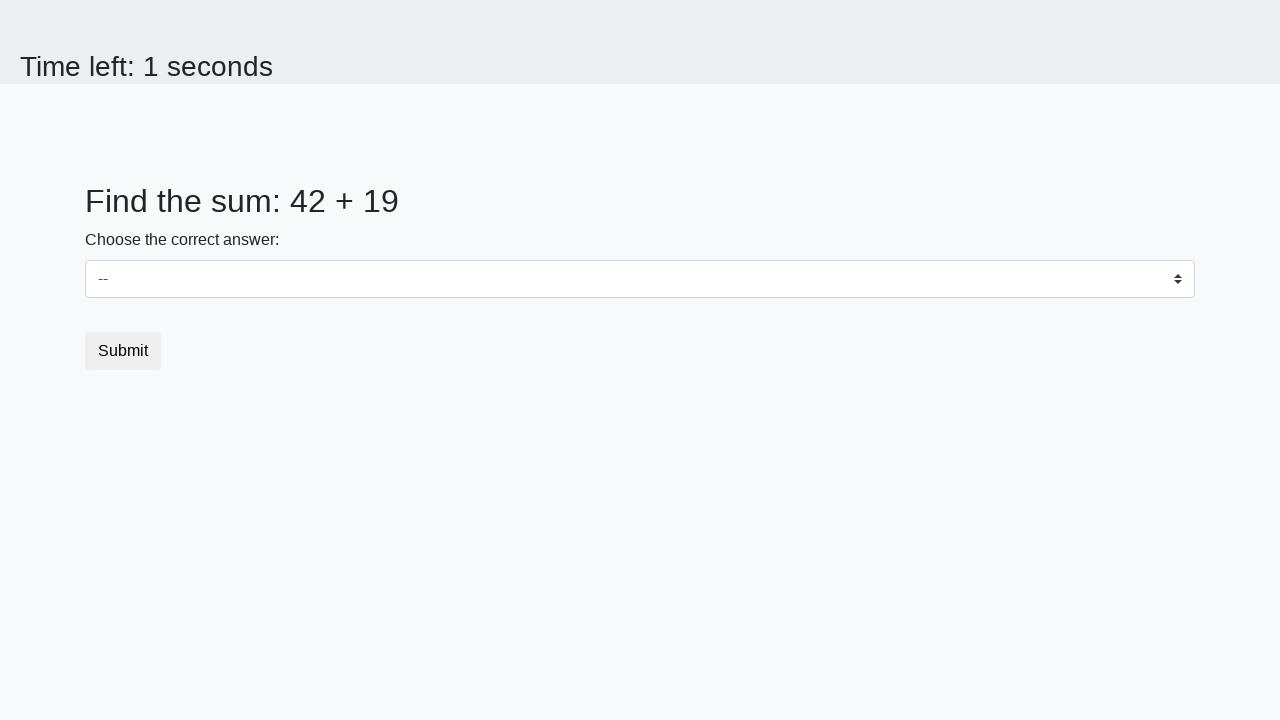